Tests checkbox functionality by verifying a student discount checkbox is initially unchecked, clicking it to select it, and verifying the total number of checkboxes on the page.

Starting URL: https://rahulshettyacademy.com/dropdownsPractise

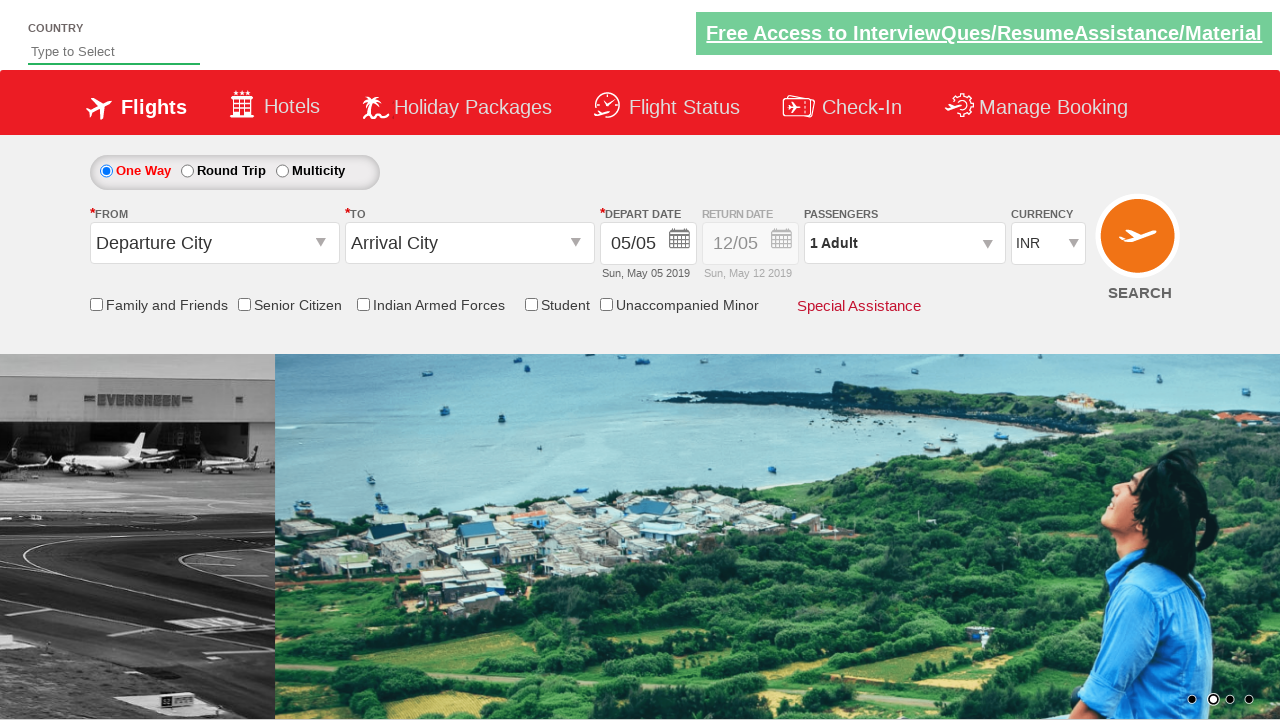

Located student discount checkbox element
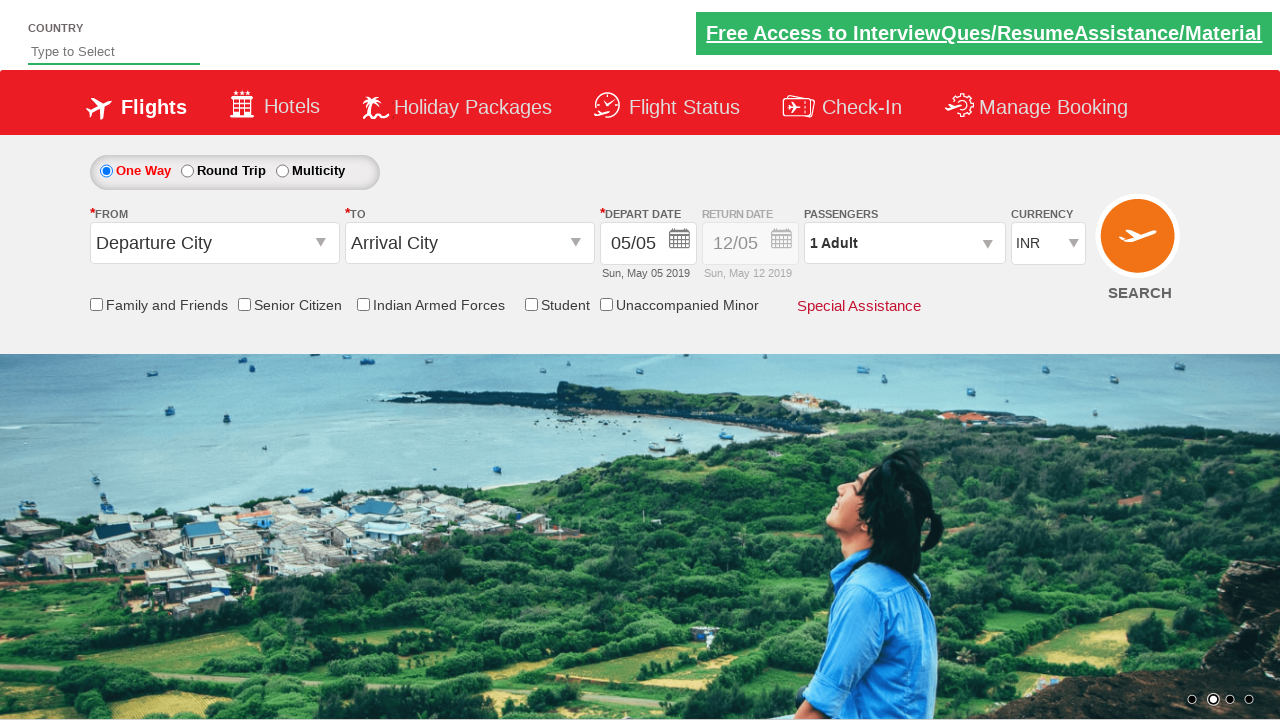

Verified student discount checkbox is not initially checked
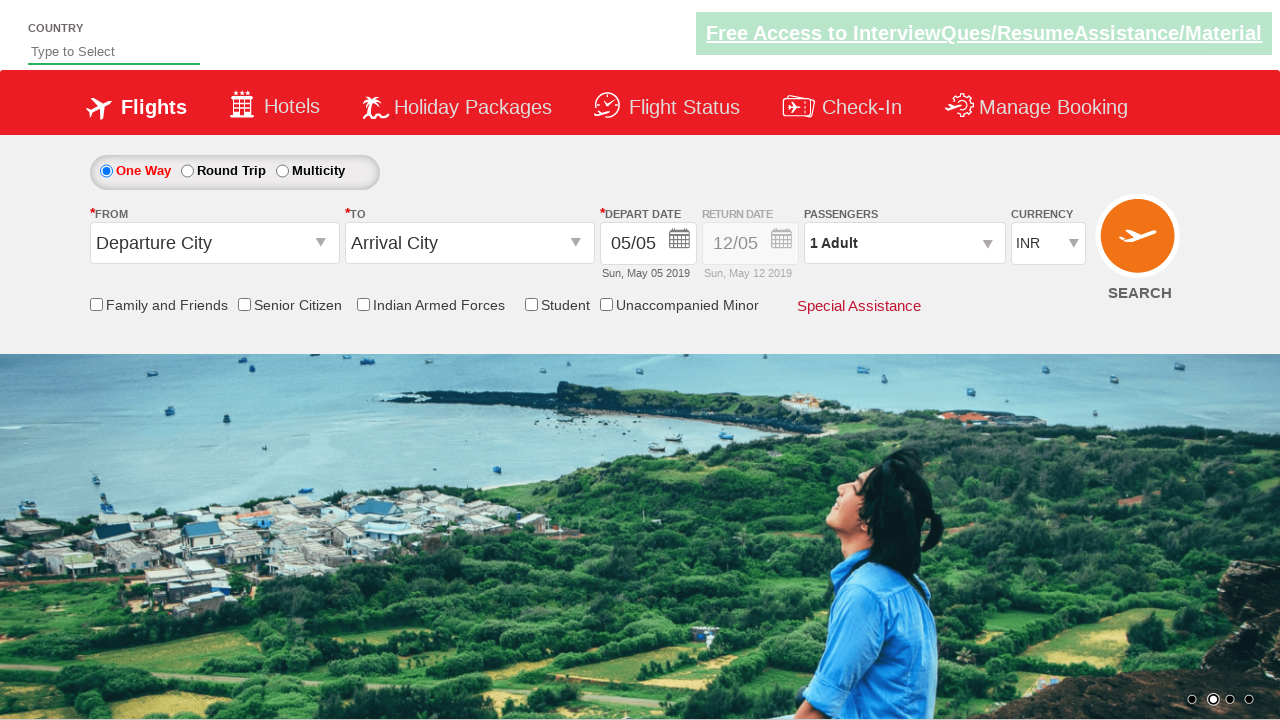

Clicked student discount checkbox to select it at (531, 304) on input[name*='StudentDiscount']
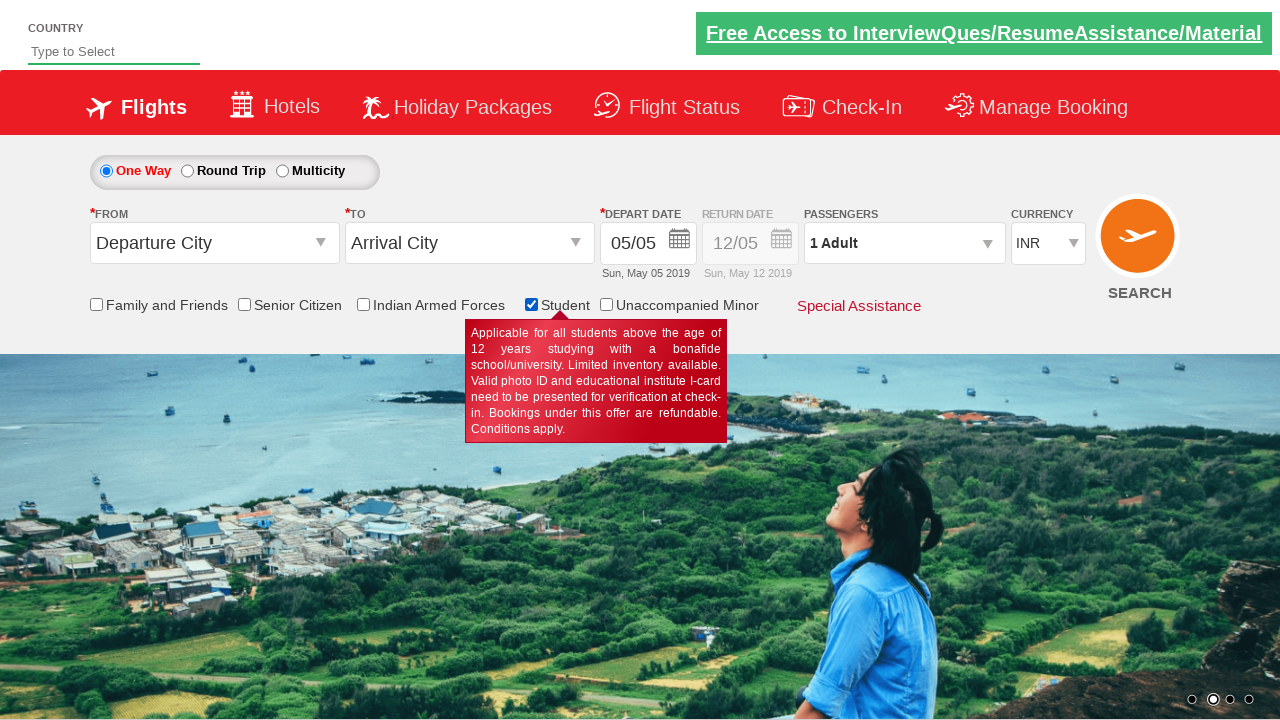

Verified student discount checkbox is now checked
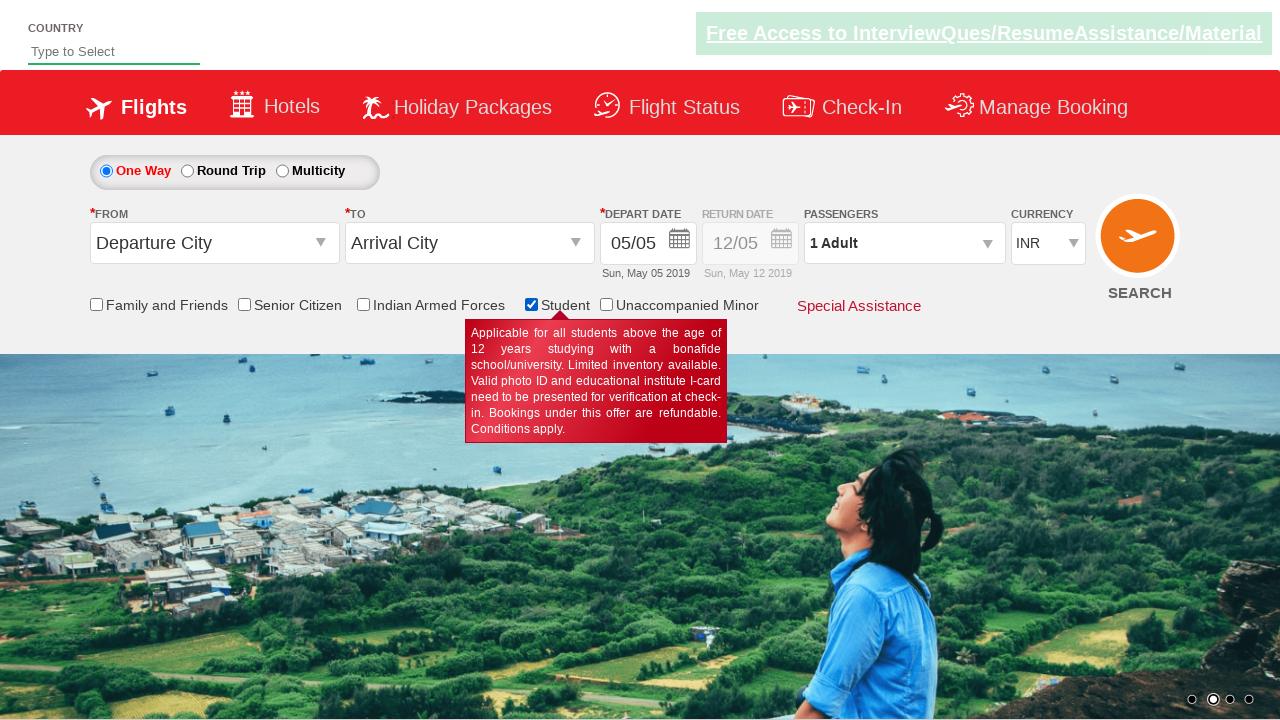

Located all checkbox elements on the page
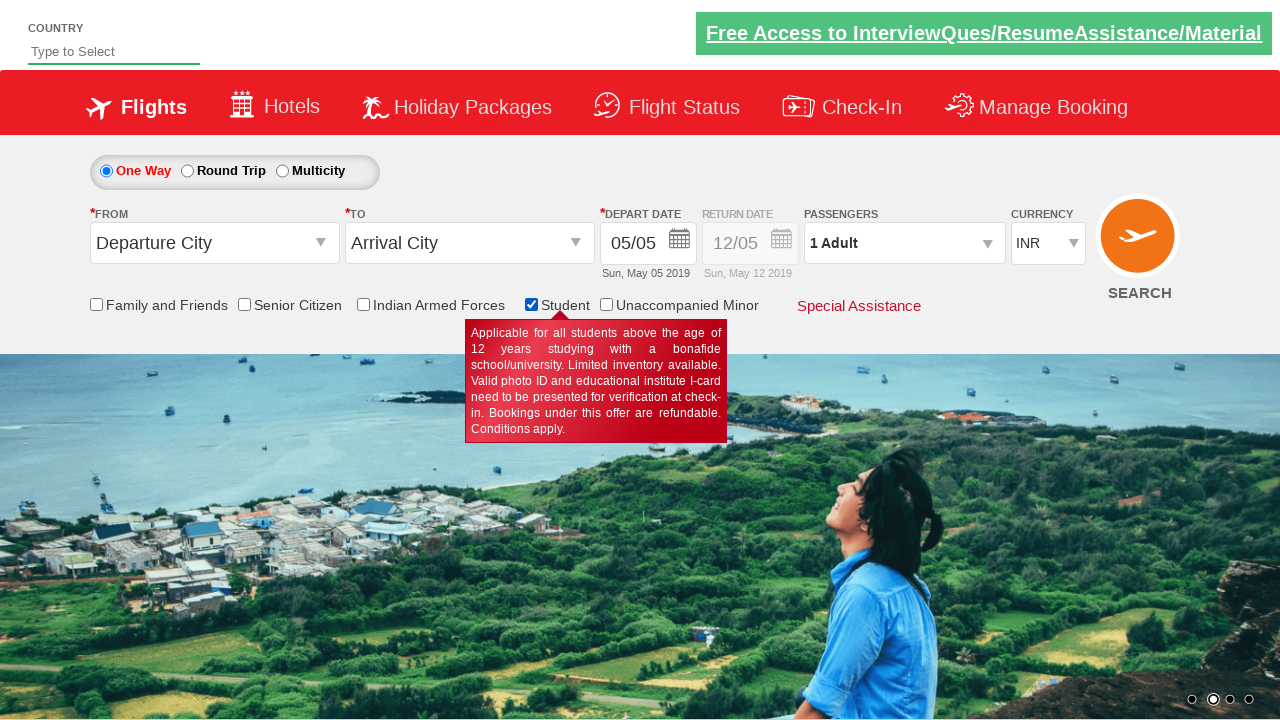

Verified there are 6 checkboxes on the page
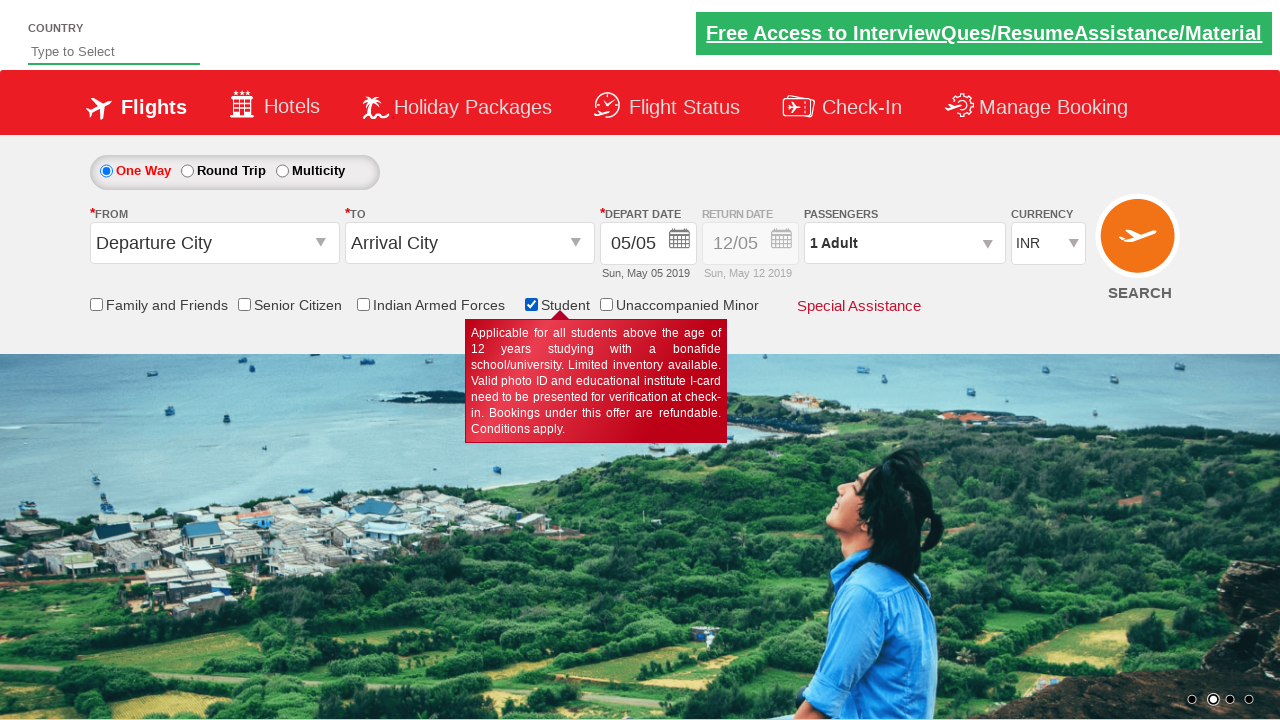

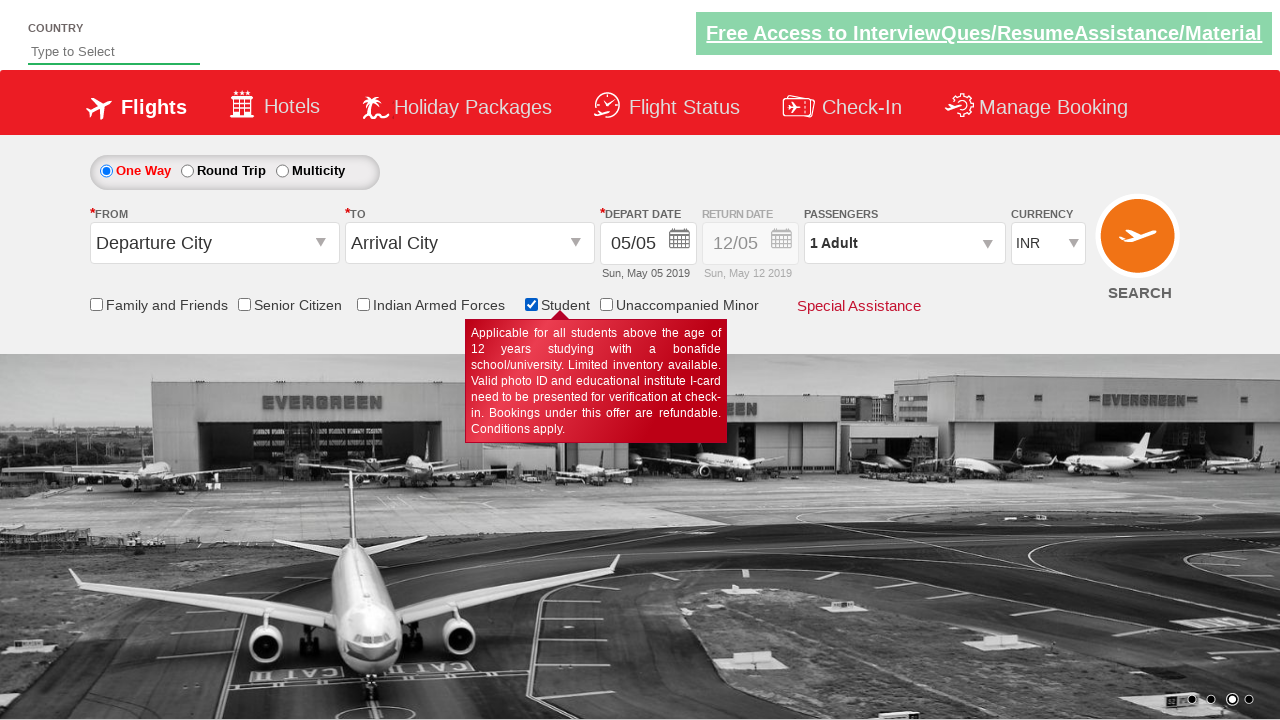